Tests dropdown selection functionality by navigating to the dropdown page, selecting options by value, and verifying the selections are correctly applied.

Starting URL: https://the-internet.herokuapp.com/

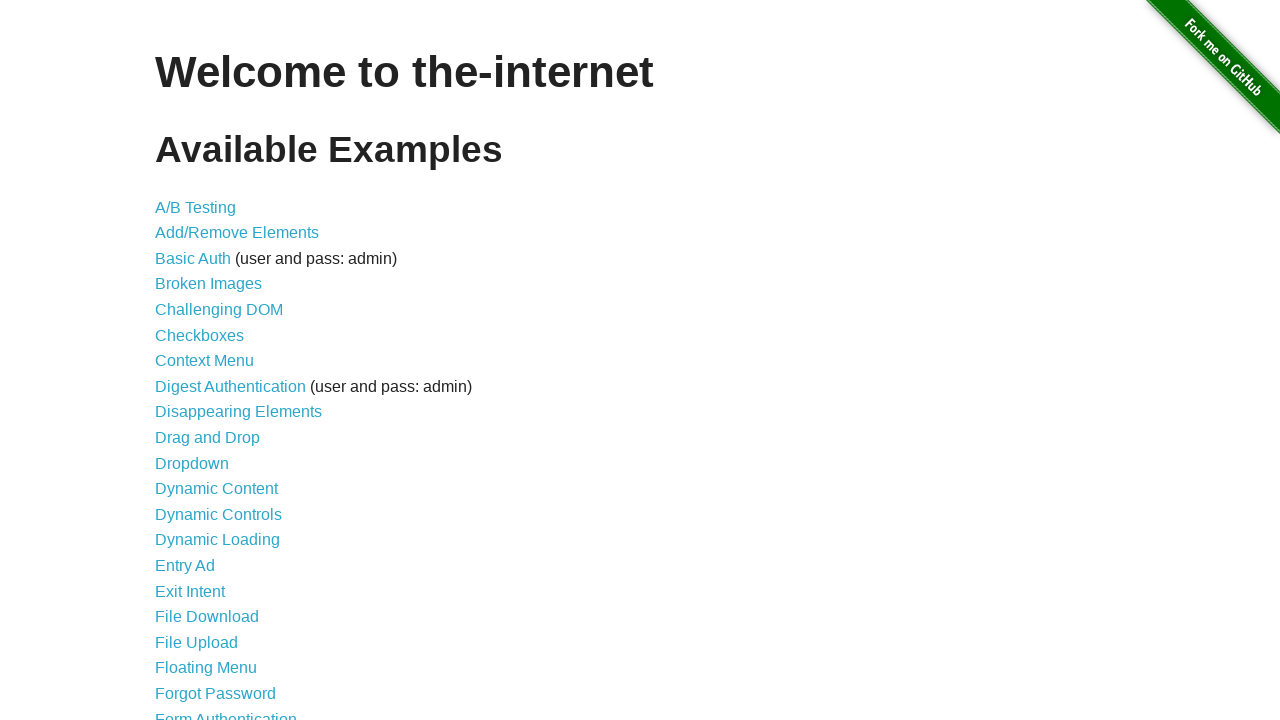

Clicked on the Dropdown link to navigate to dropdown page at (192, 463) on xpath=//a[text()='Dropdown']
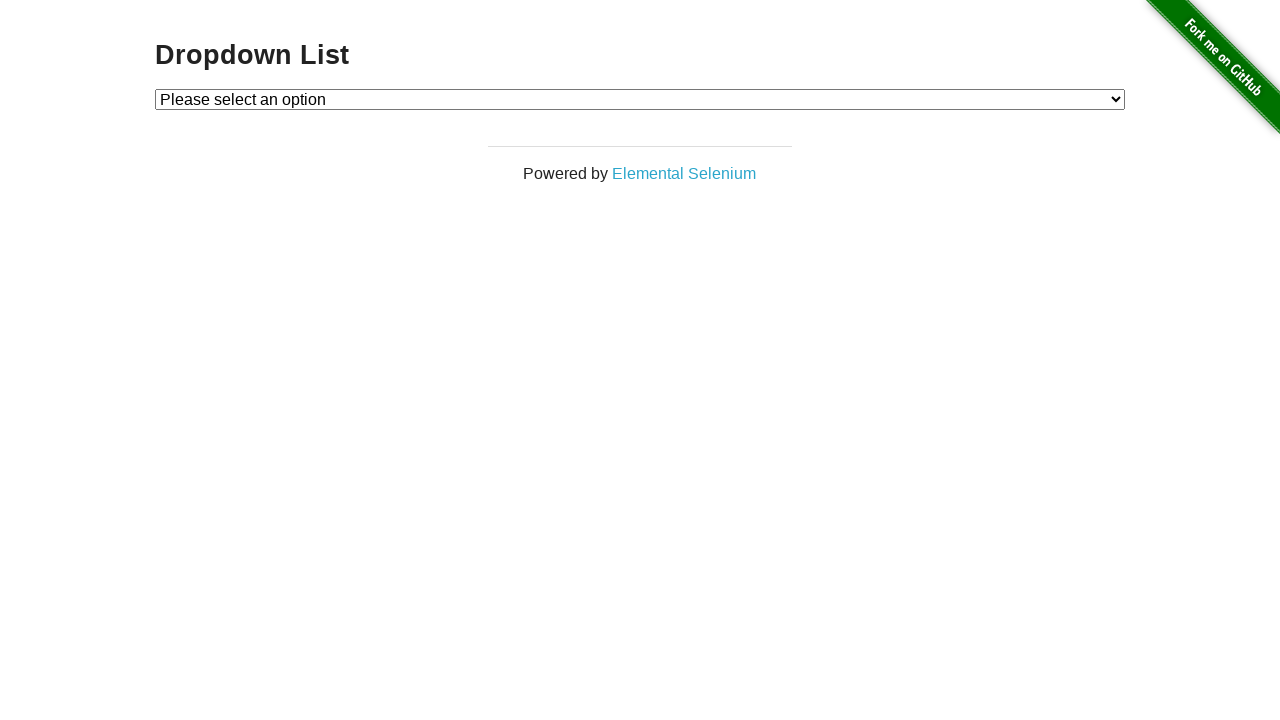

Dropdown element became visible
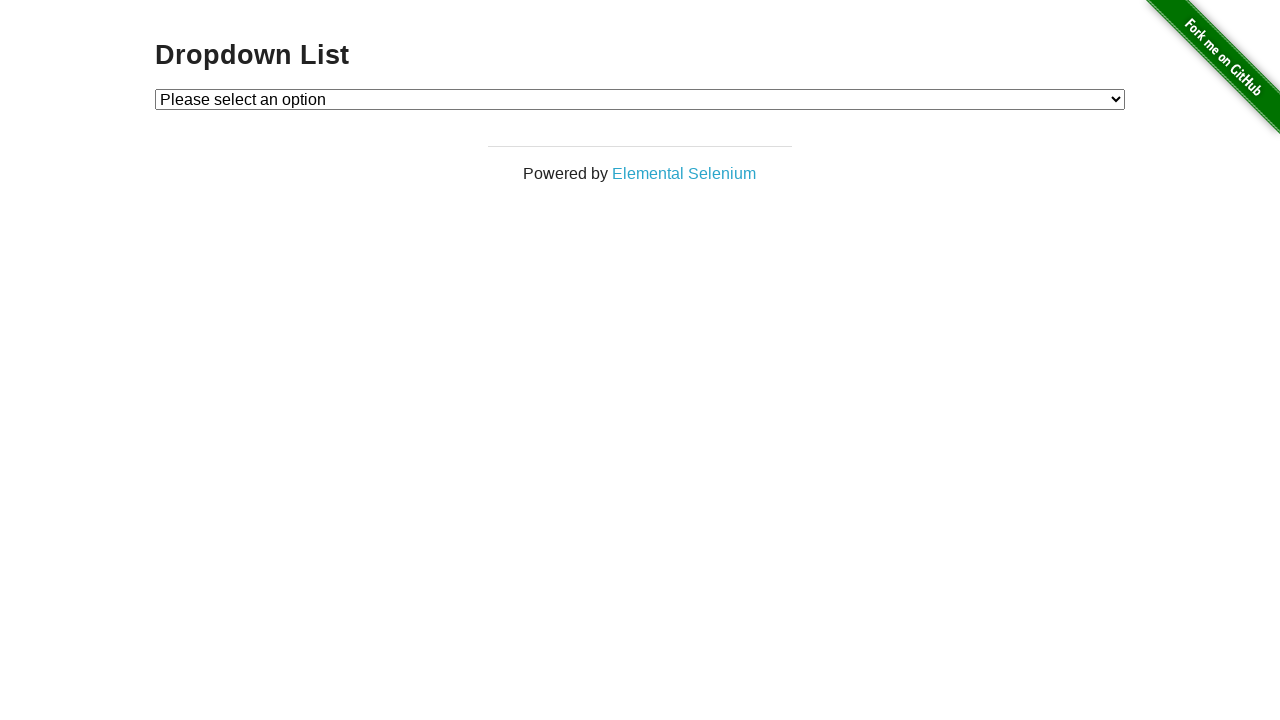

Selected option 1 from dropdown on #dropdown
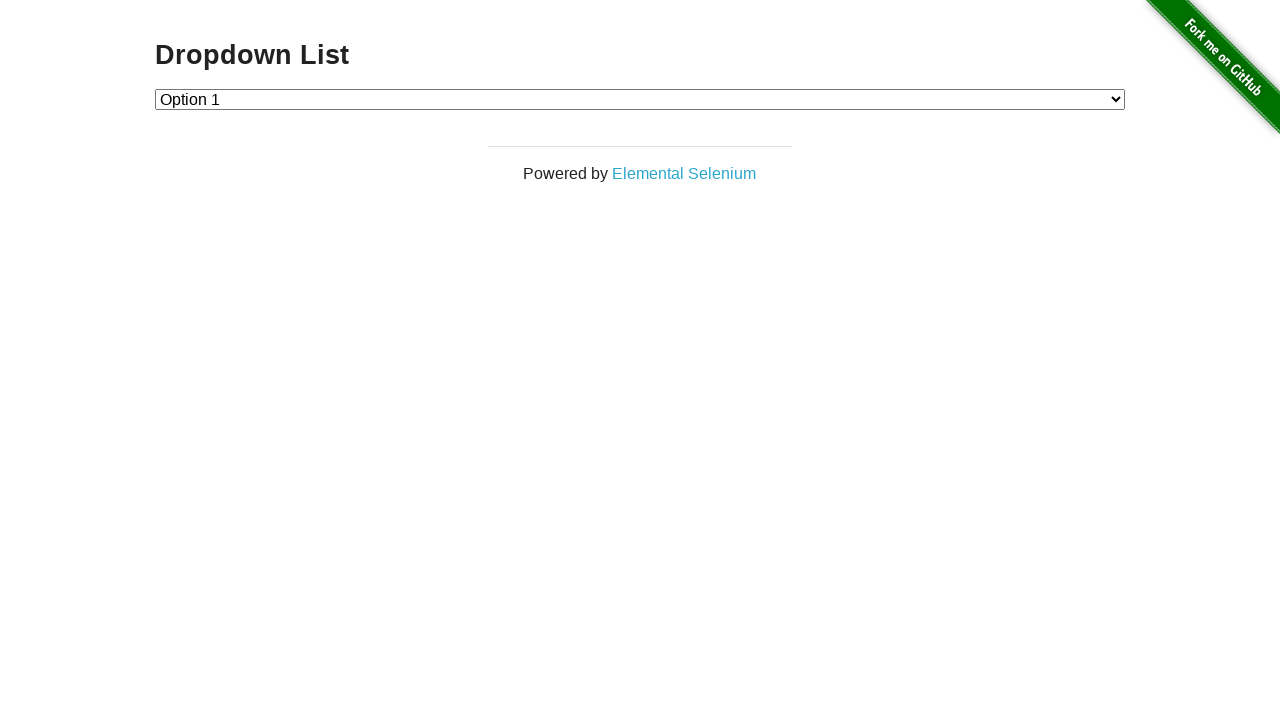

Verified option 1 is correctly selected
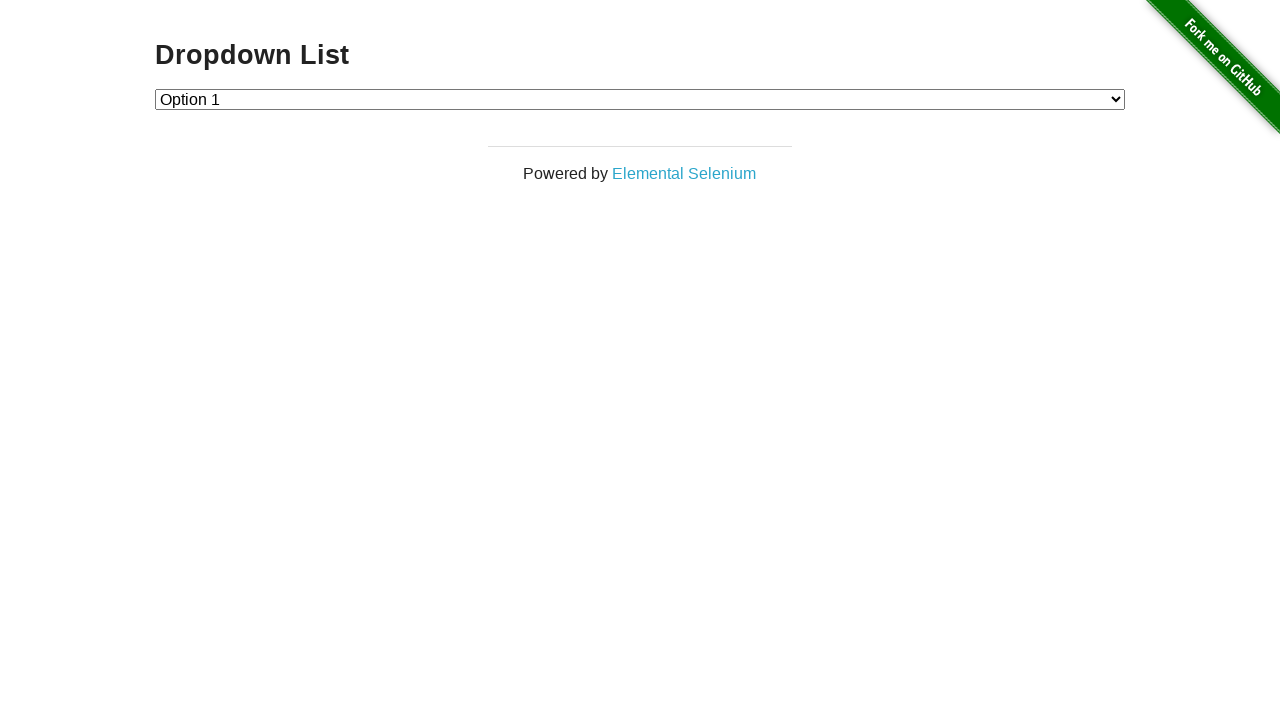

Selected option 2 from dropdown on #dropdown
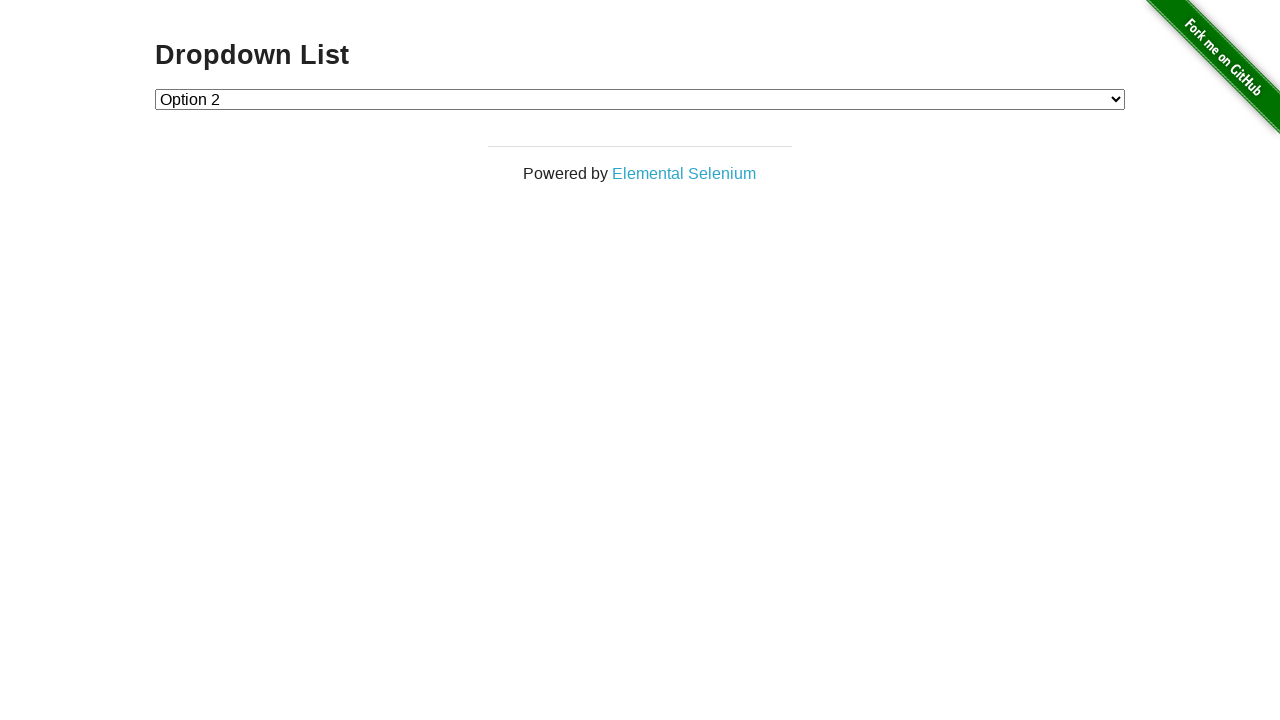

Verified option 2 is correctly selected
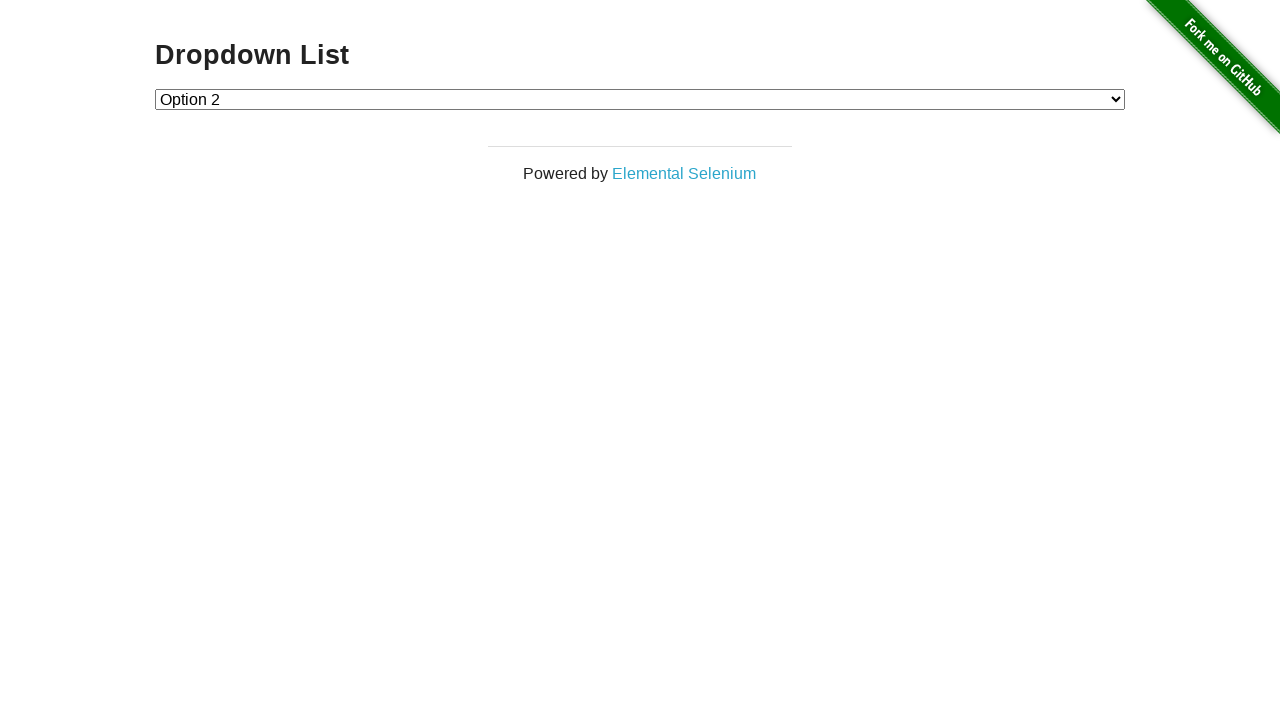

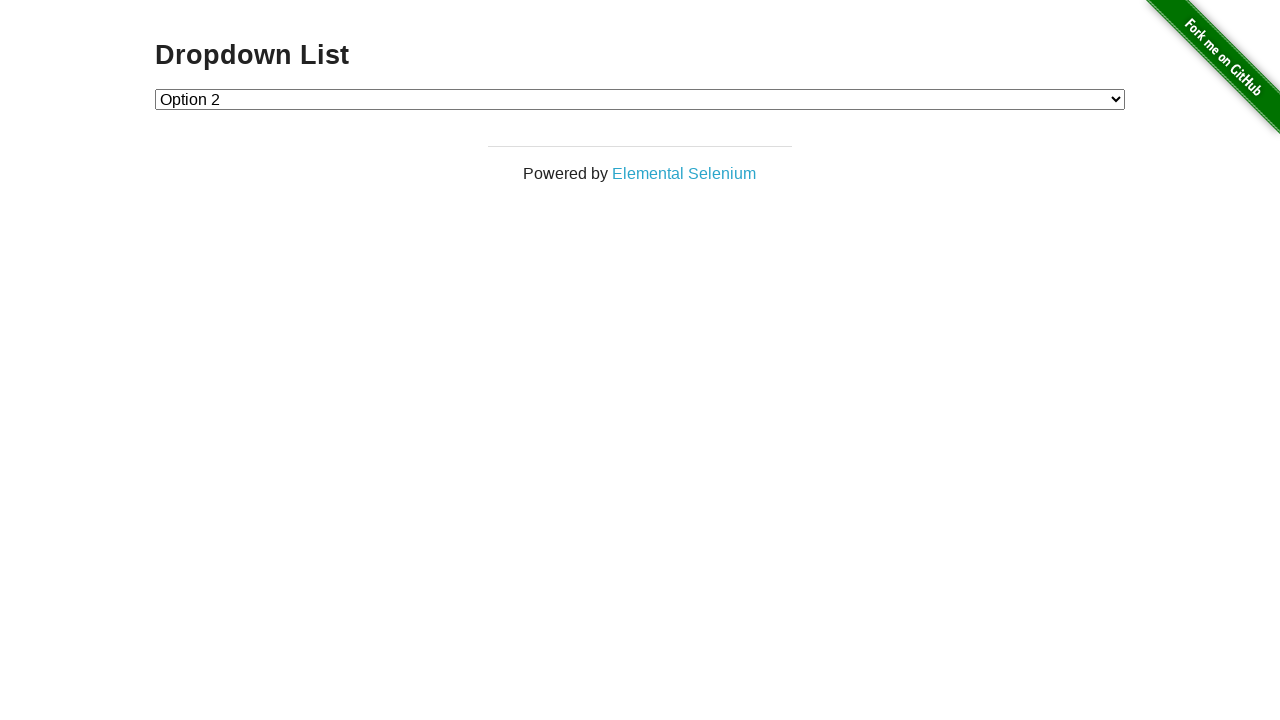